Navigates to OrangeHRM trial form and selects a value from the Industry dropdown without using Select class

Starting URL: https://www.orangehrm.com/orangehrm-30-day-trial/

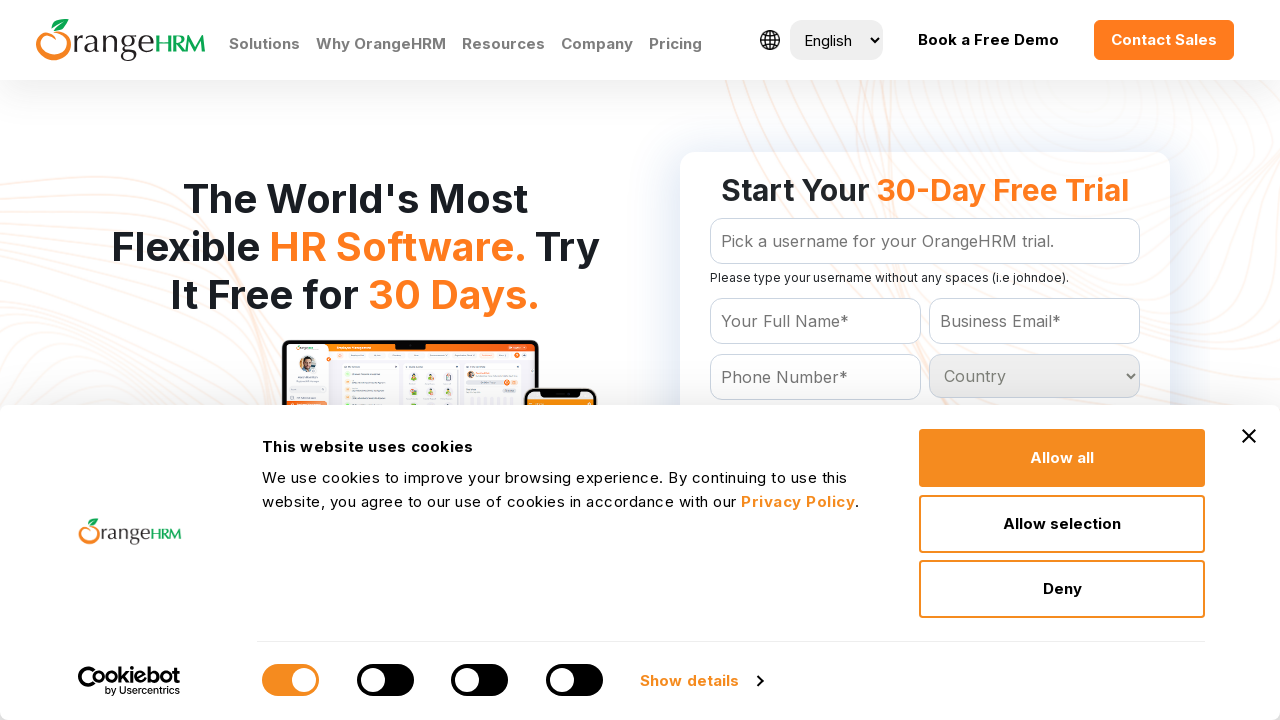

Located all Industry dropdown options
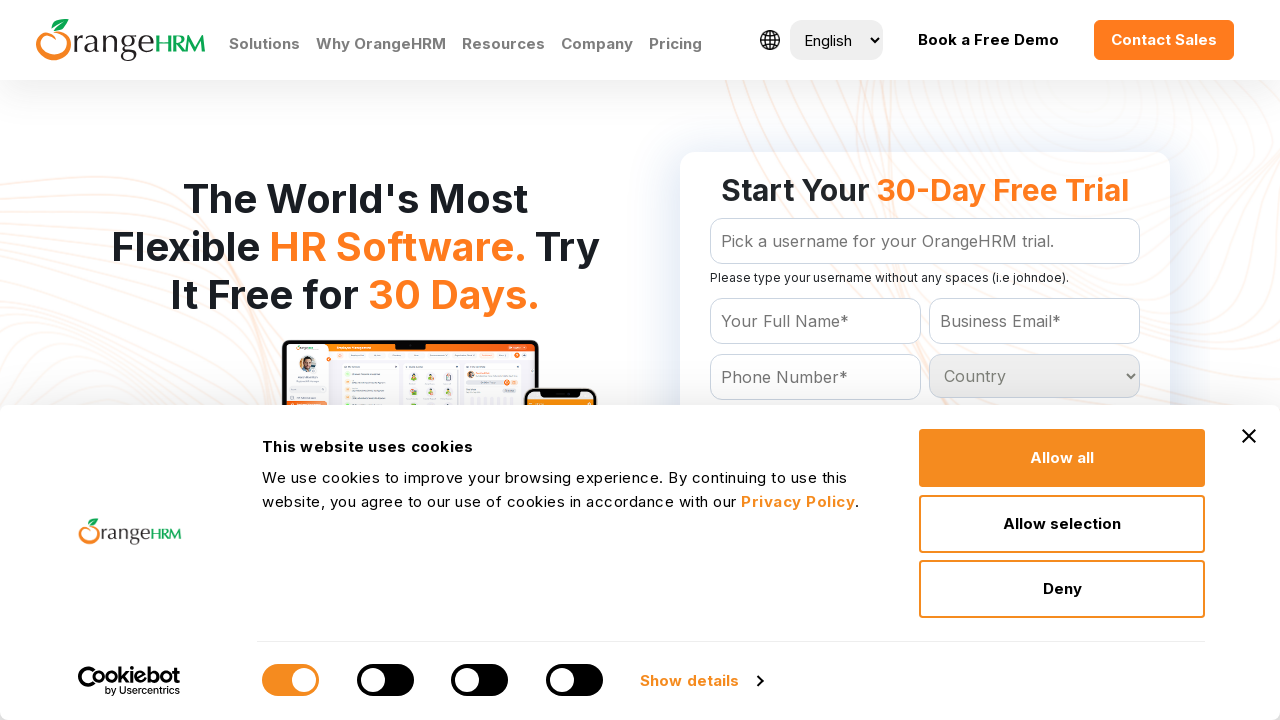

Retrieved count of Industry dropdown options
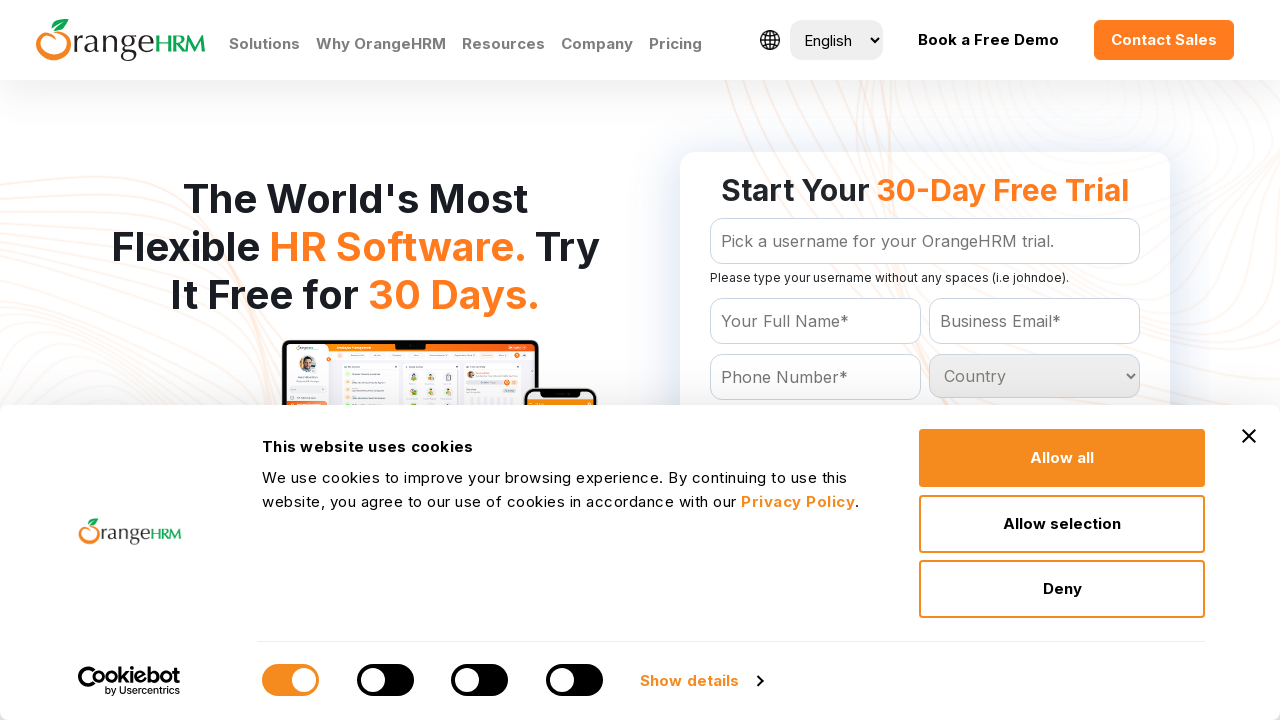

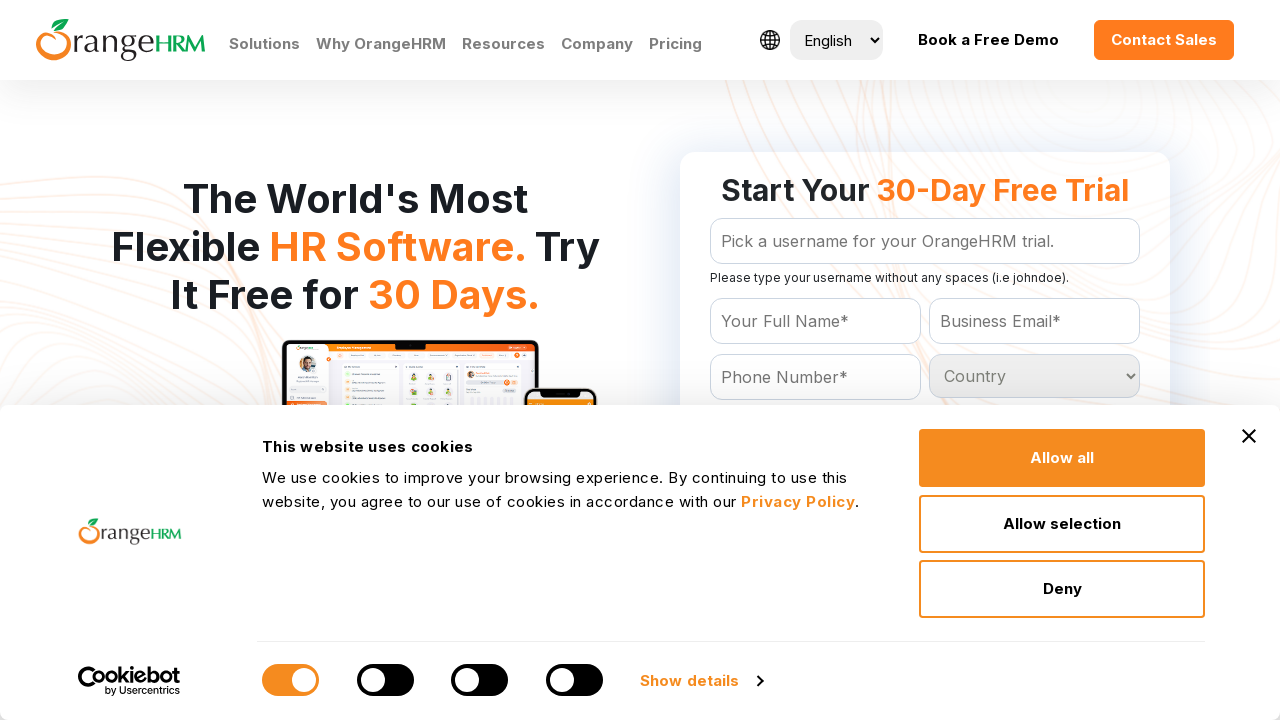